Verifies that the page title is correct after navigating to login page

Starting URL: https://the-internet.herokuapp.com/

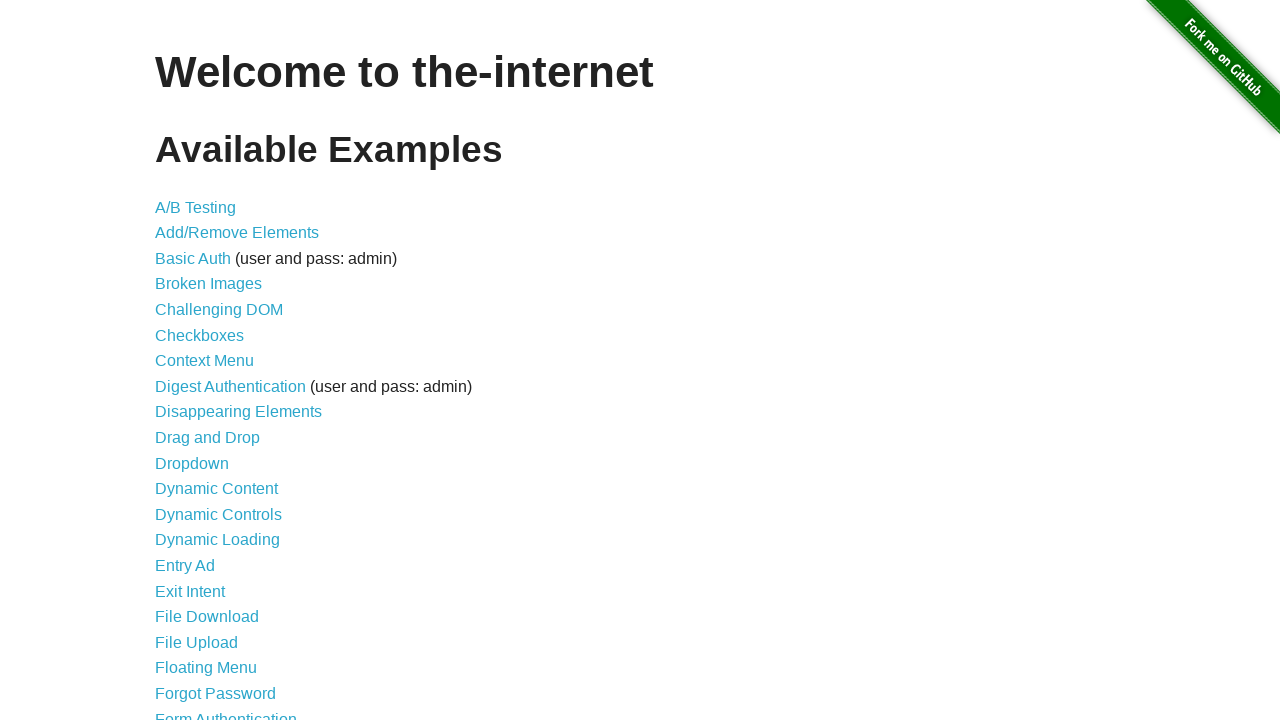

Clicked on Form Authentication link at (226, 712) on xpath=//*[@id="content"]/ul/li[21]/a
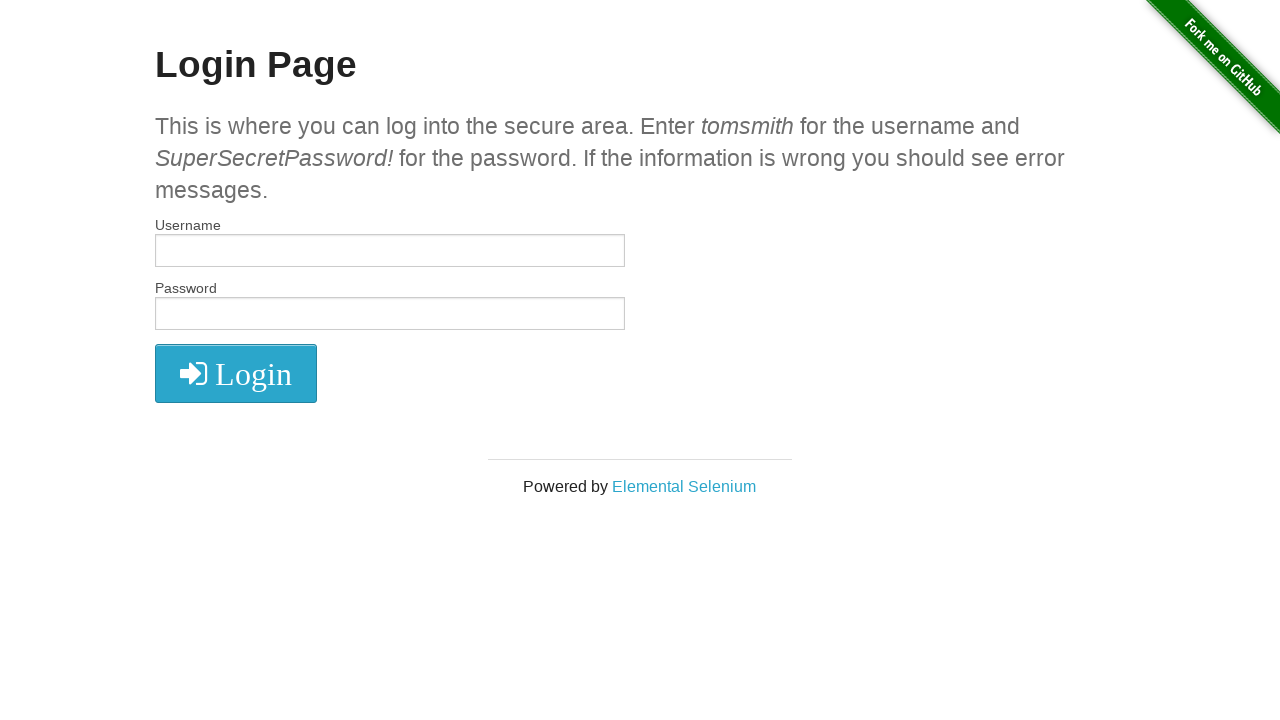

Verified page title is 'The Internet'
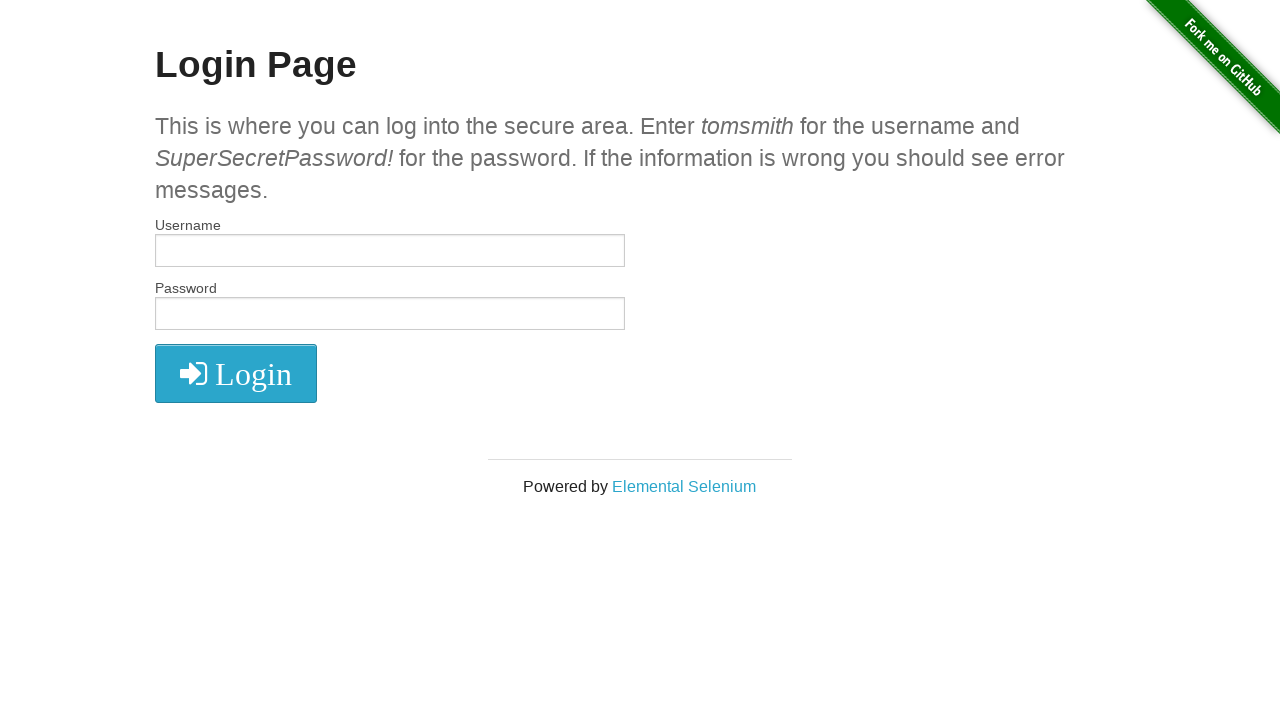

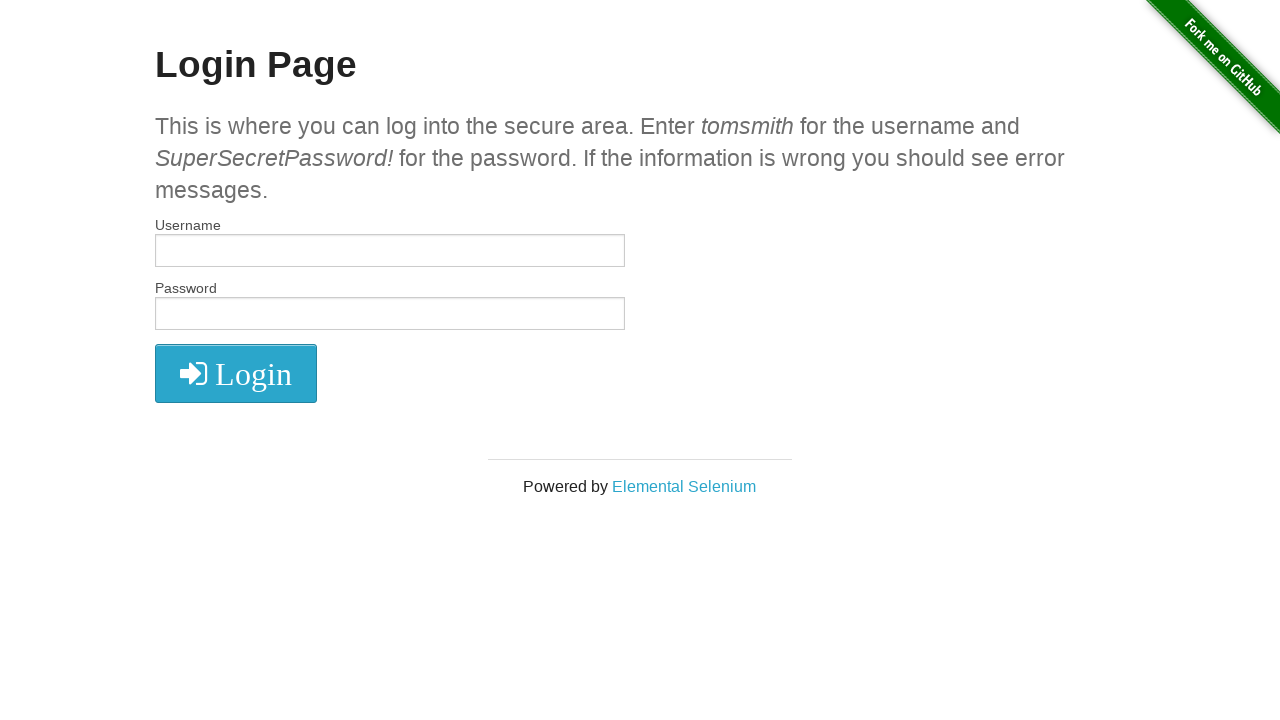